Navigates to the IRS prior year forms page and verifies that the forms table is loaded and accessible

Starting URL: https://www.irs.gov/prior-year-forms-and-instructions

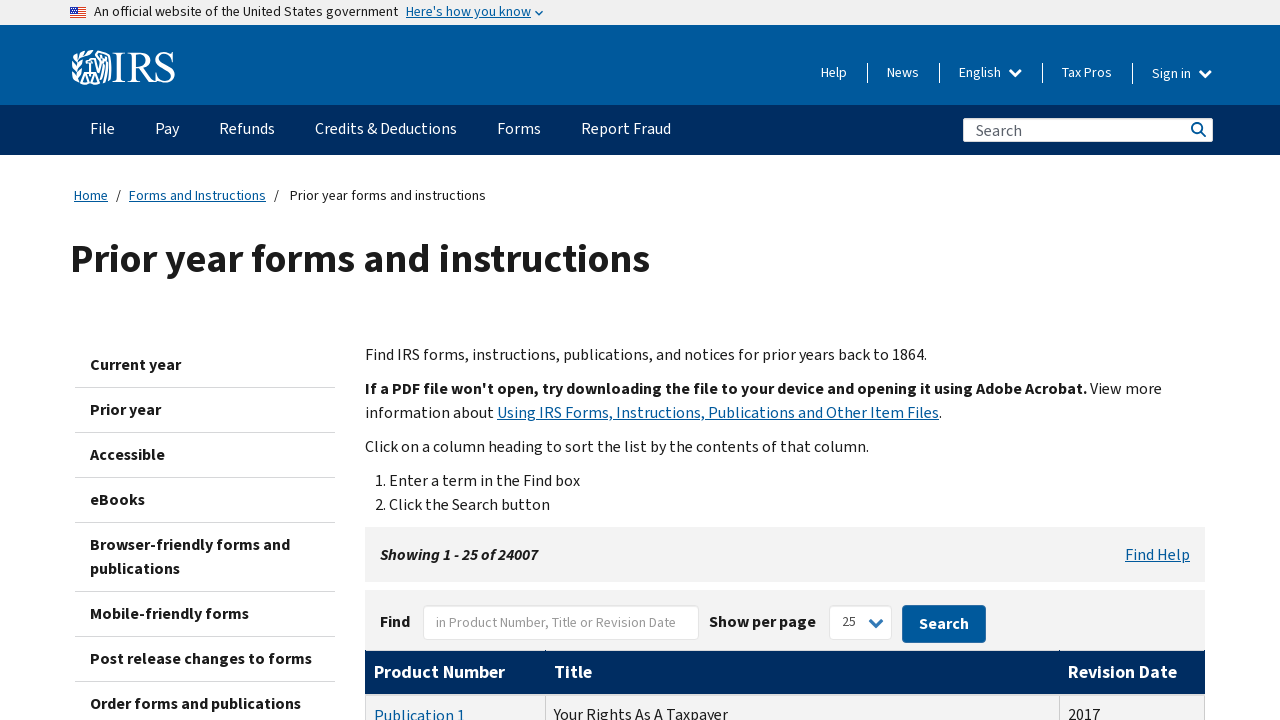

Navigated to IRS prior year forms and instructions page
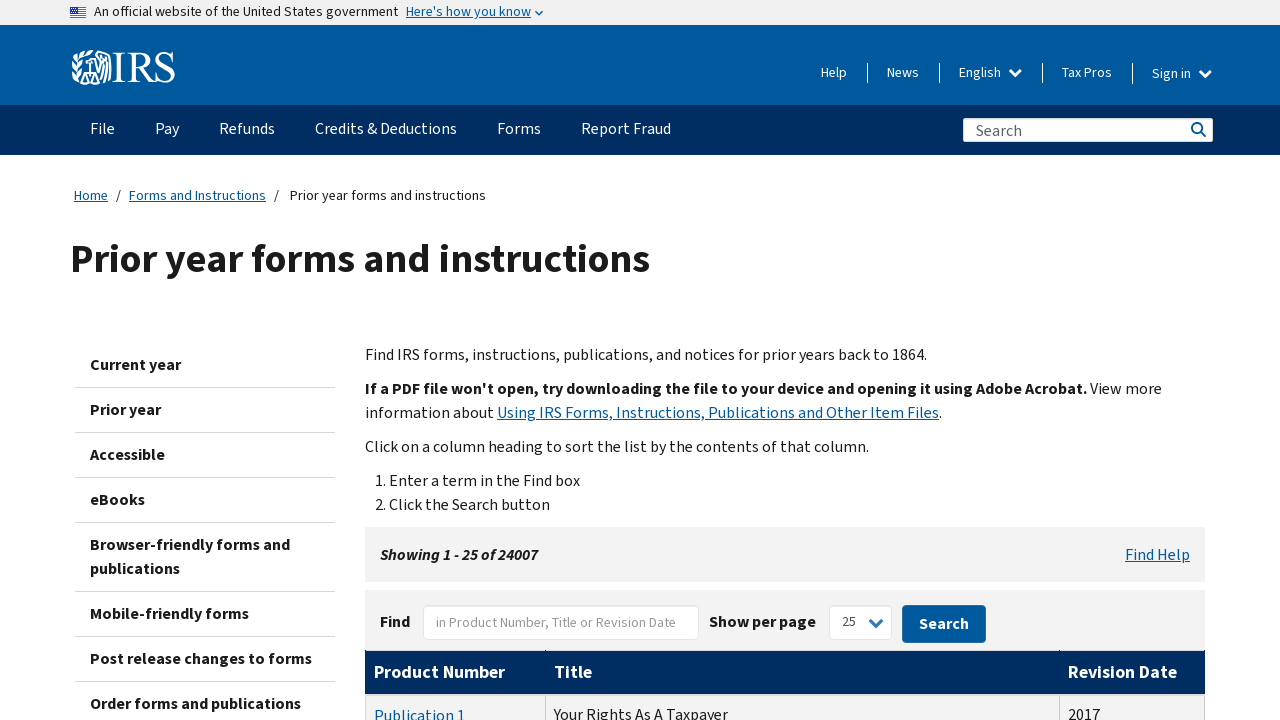

Forms table loaded successfully
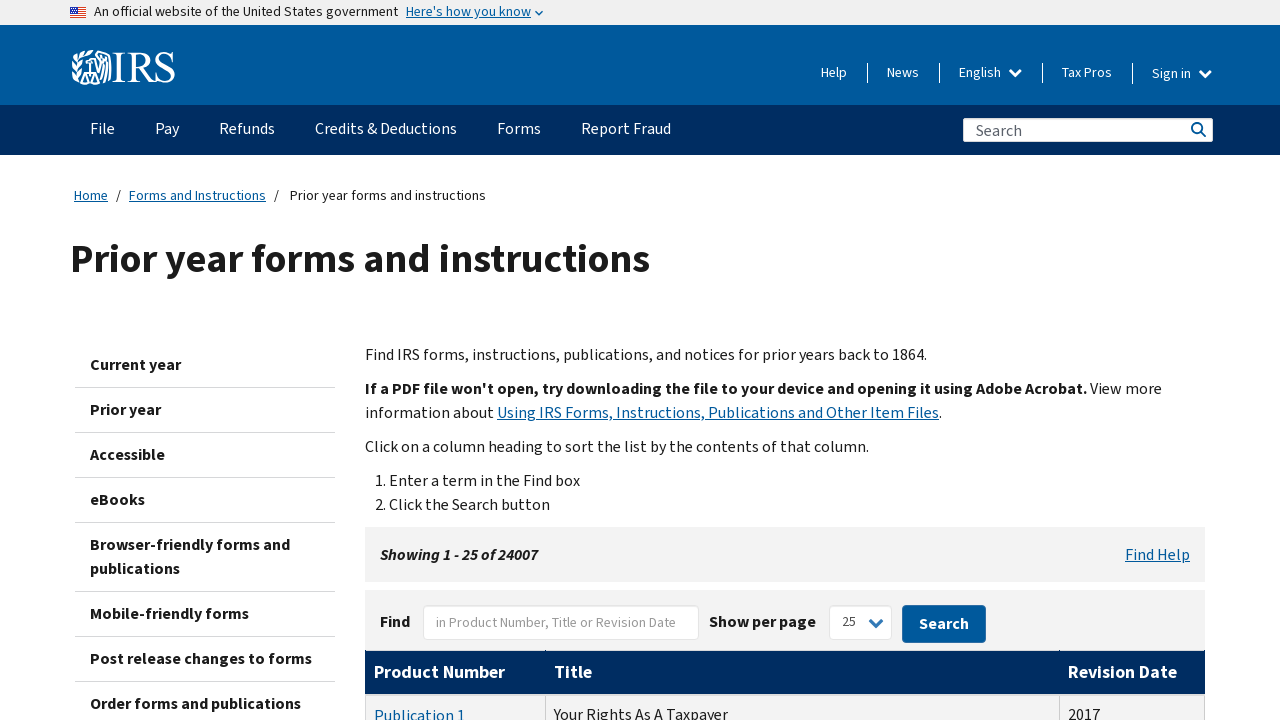

Table rows are present in the forms table
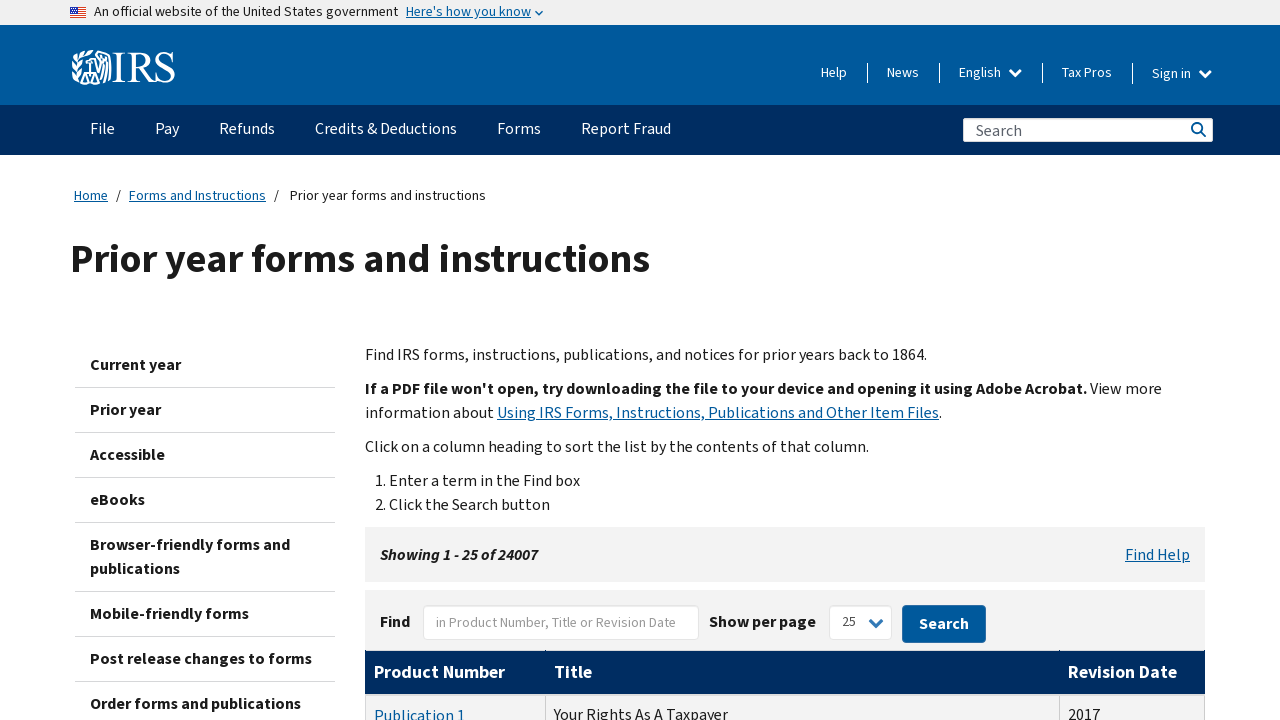

Form number column is present in the table
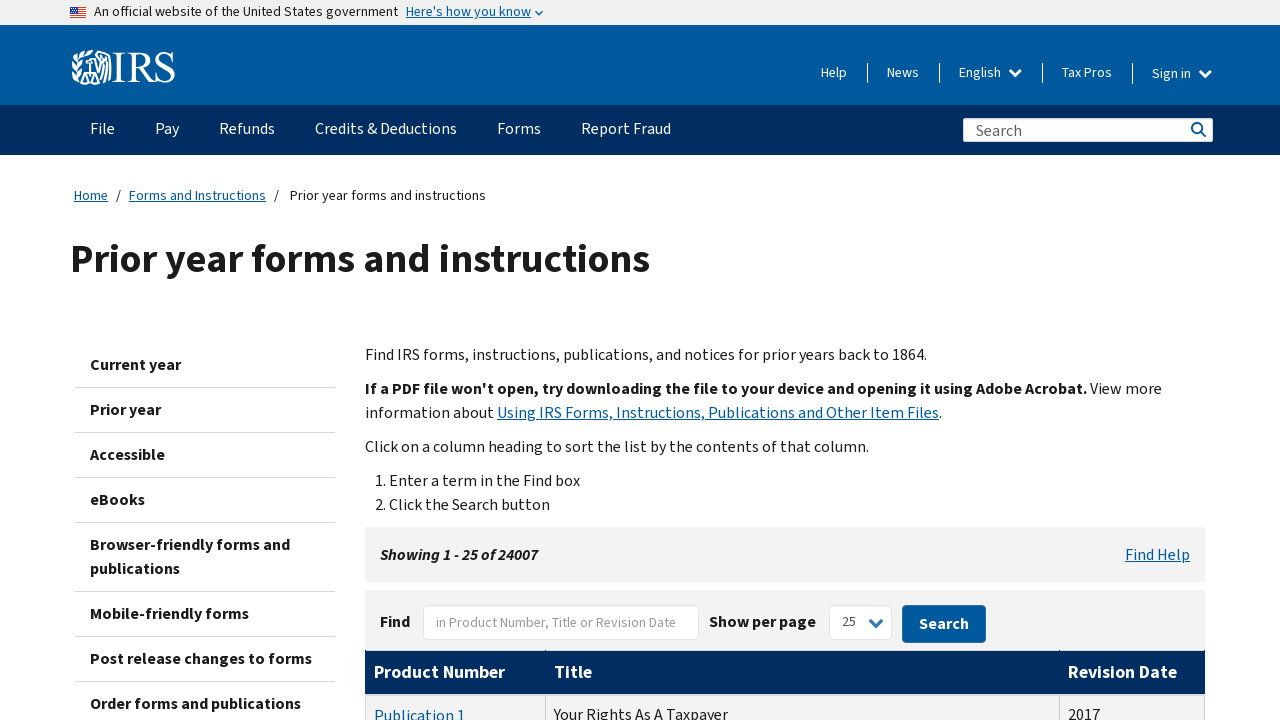

Form title column is present in the table
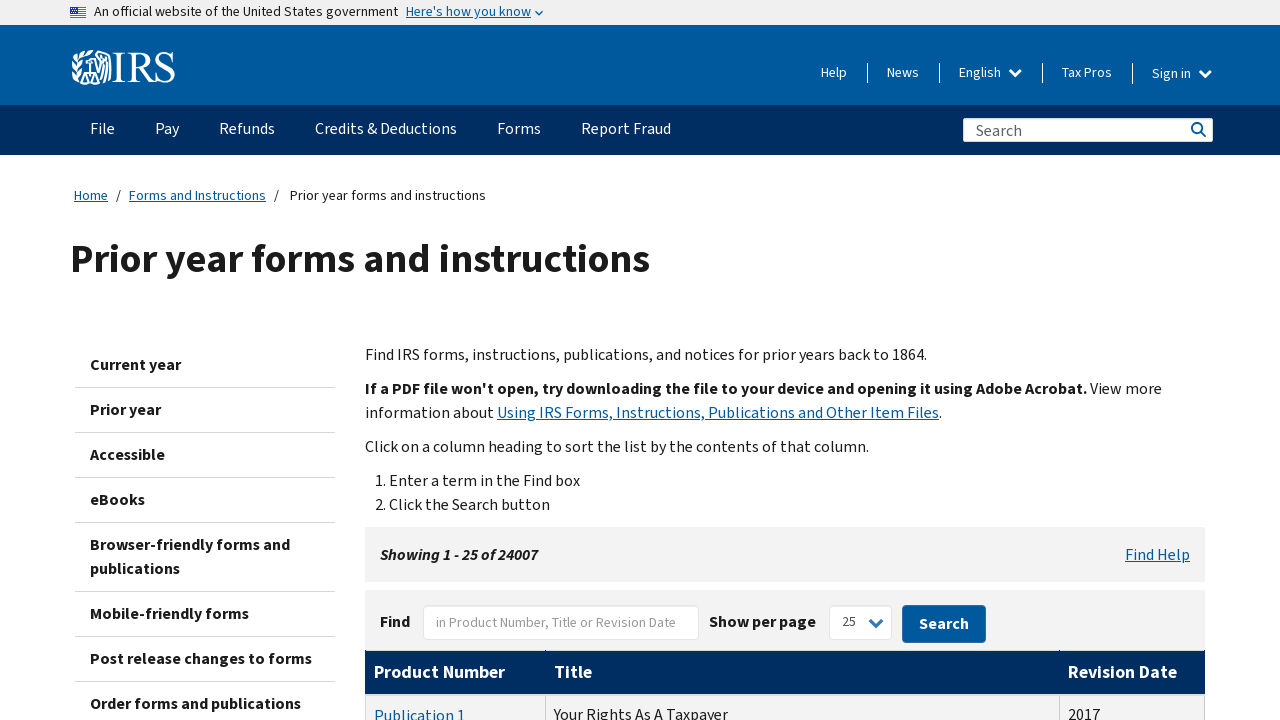

Form revision date column is present in the table
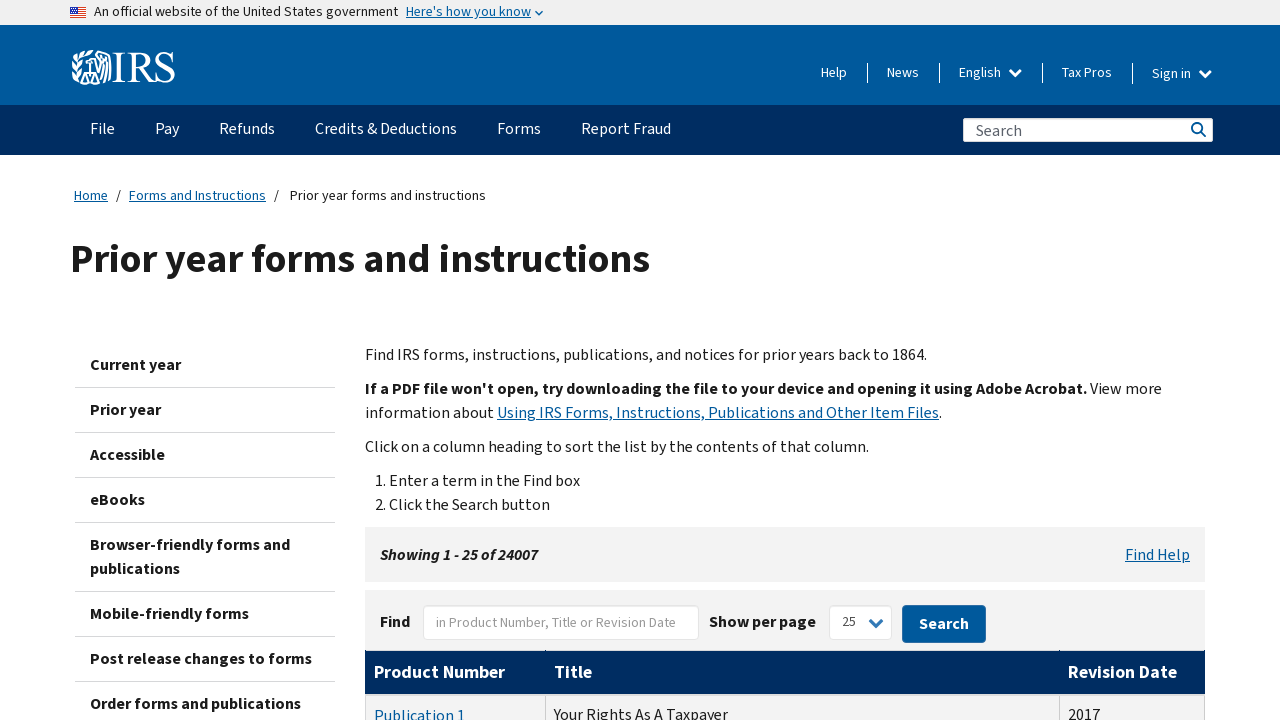

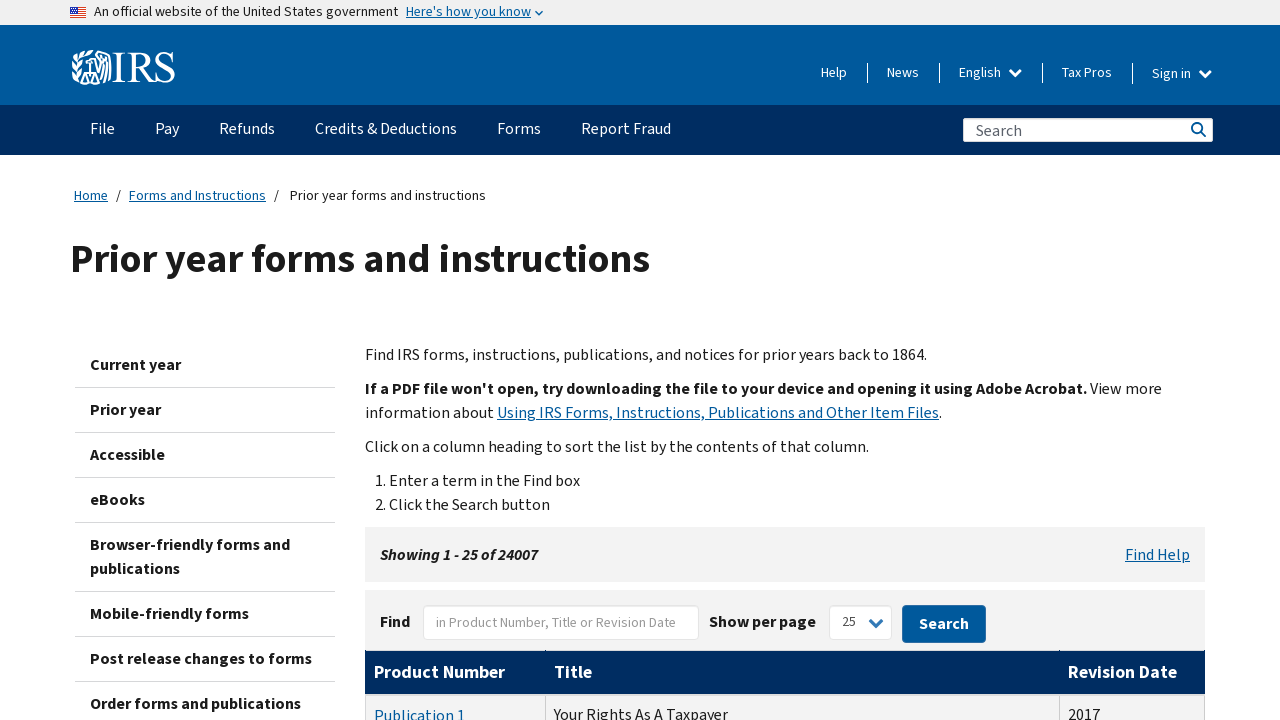